Tests the "load more" pagination functionality on a news page by clicking the "Veja Mais" button multiple times to load additional news content.

Starting URL: https://www.uece.br/uece/noticias/

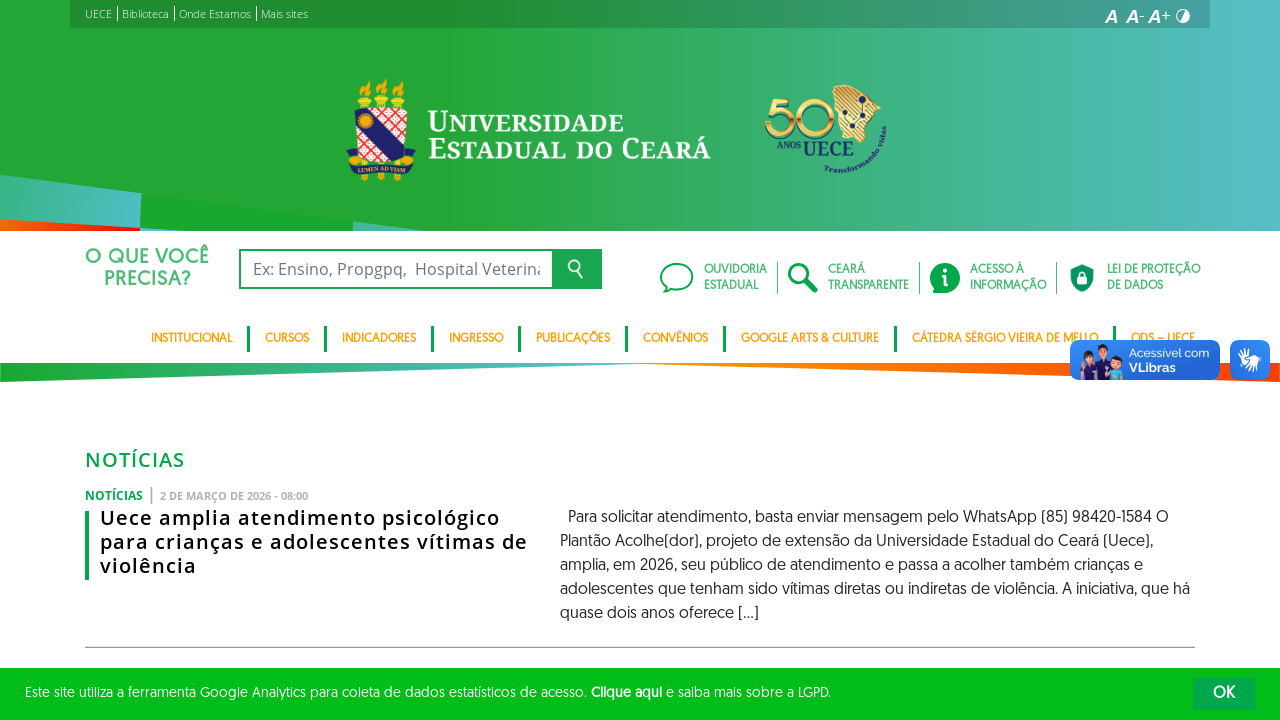

Posts container loaded
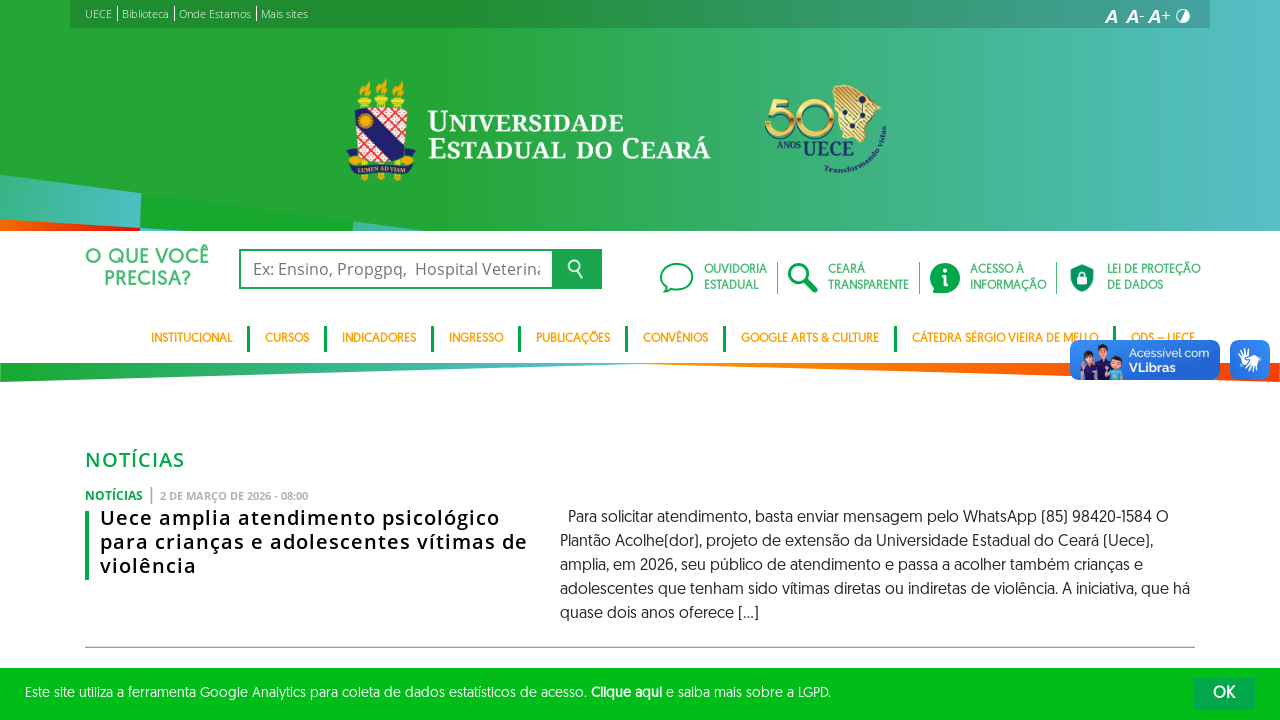

Initial news items are visible
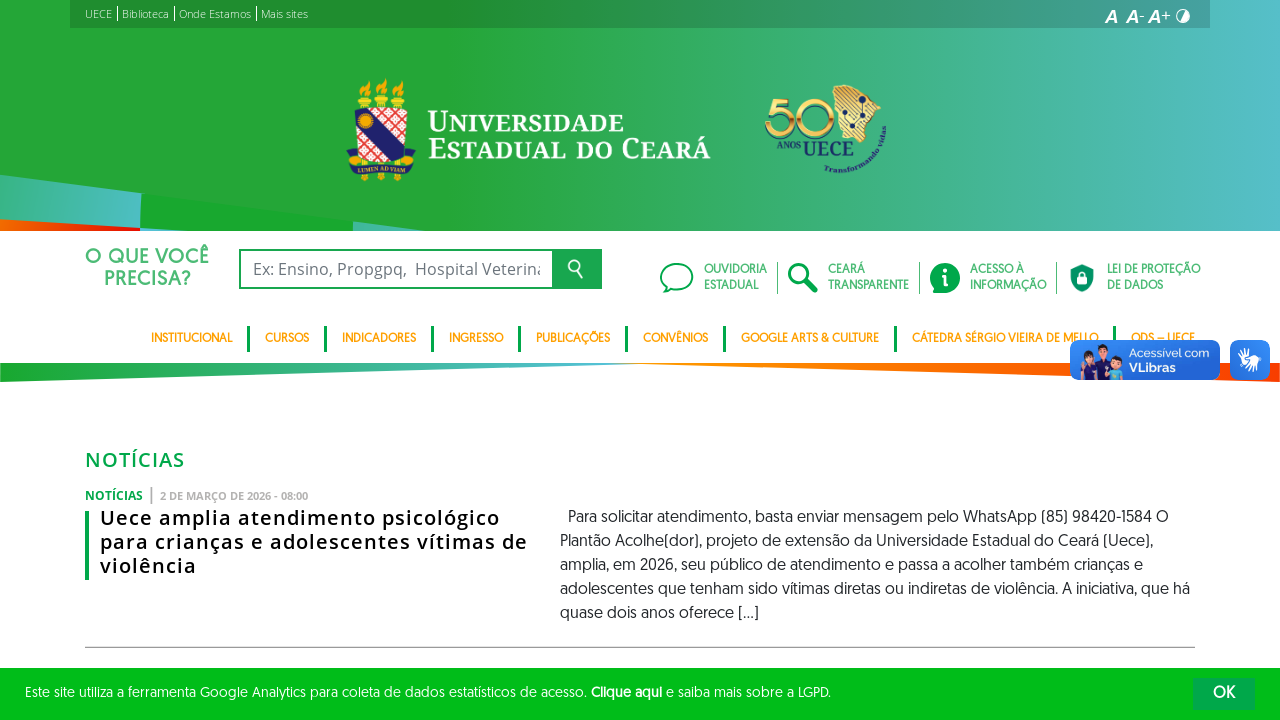

Scrolled to 'Veja Mais' button (iteration 1)
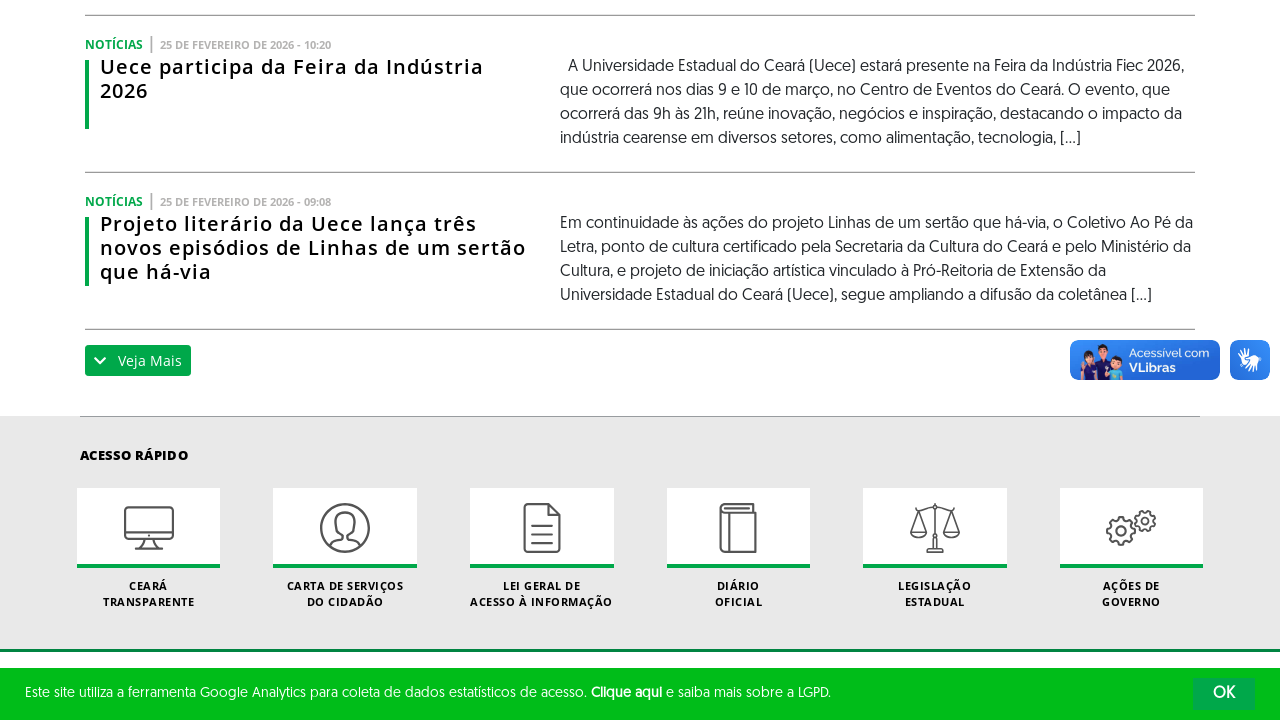

Clicked 'Veja Mais' button to load more news (iteration 1) at (138, 361) on .cc-button
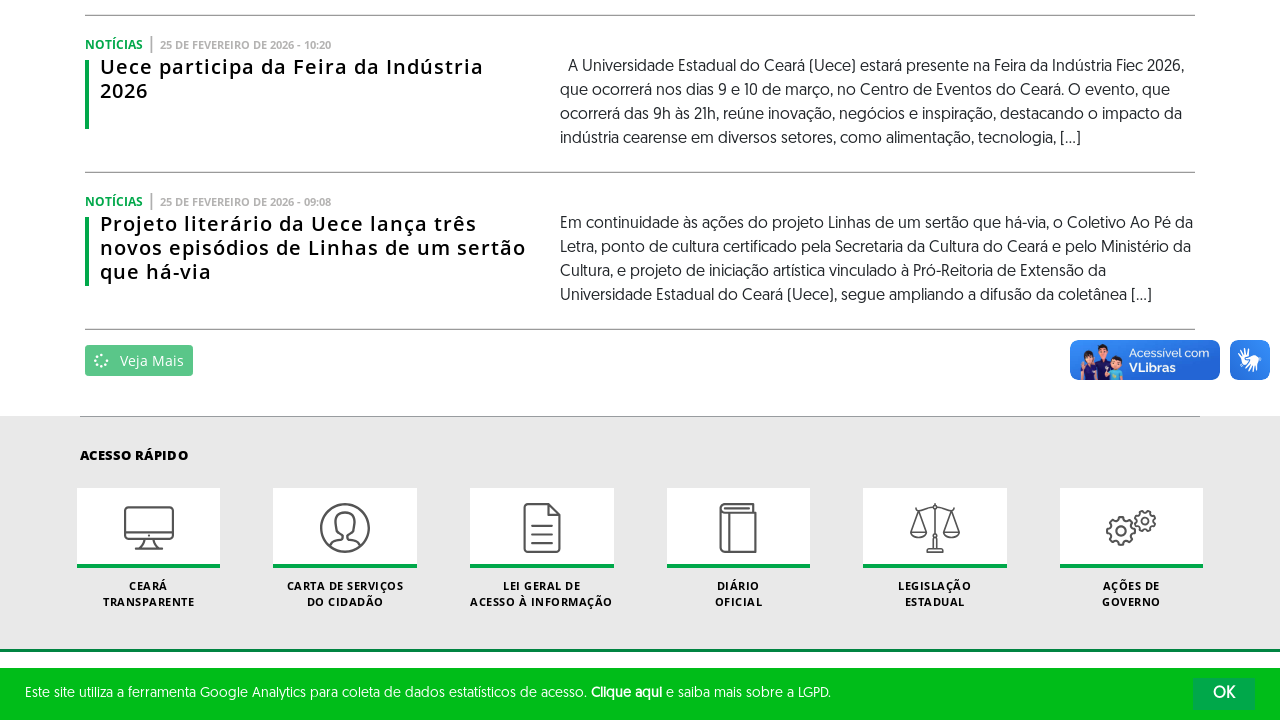

Waited for new content to load (iteration 1)
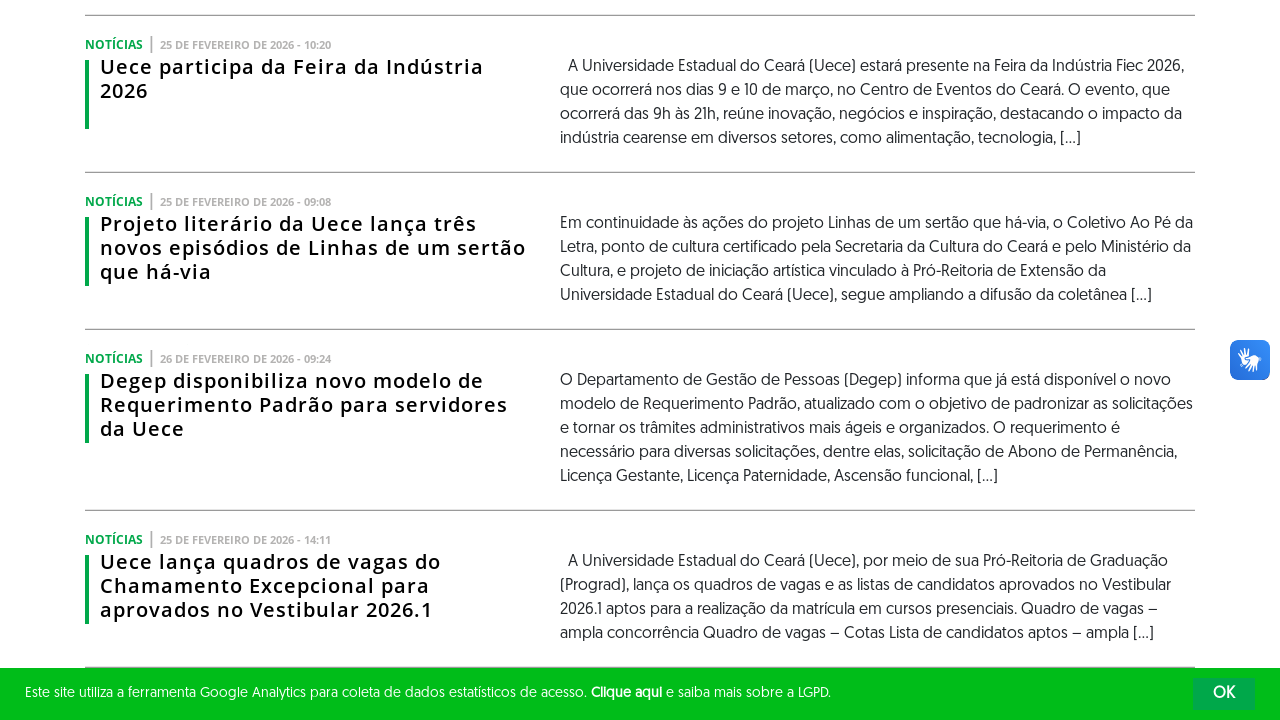

Scrolled to 'Veja Mais' button (iteration 2)
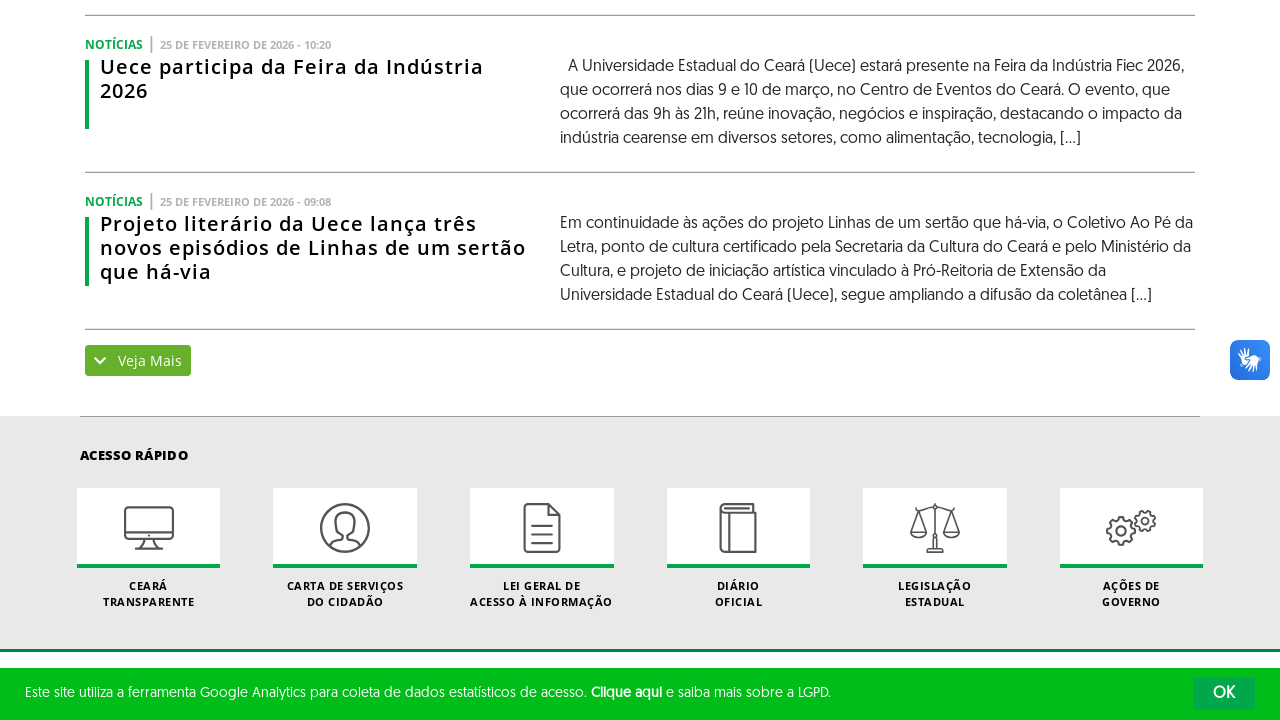

Clicked 'Veja Mais' button to load more news (iteration 2) at (138, 361) on .cc-button
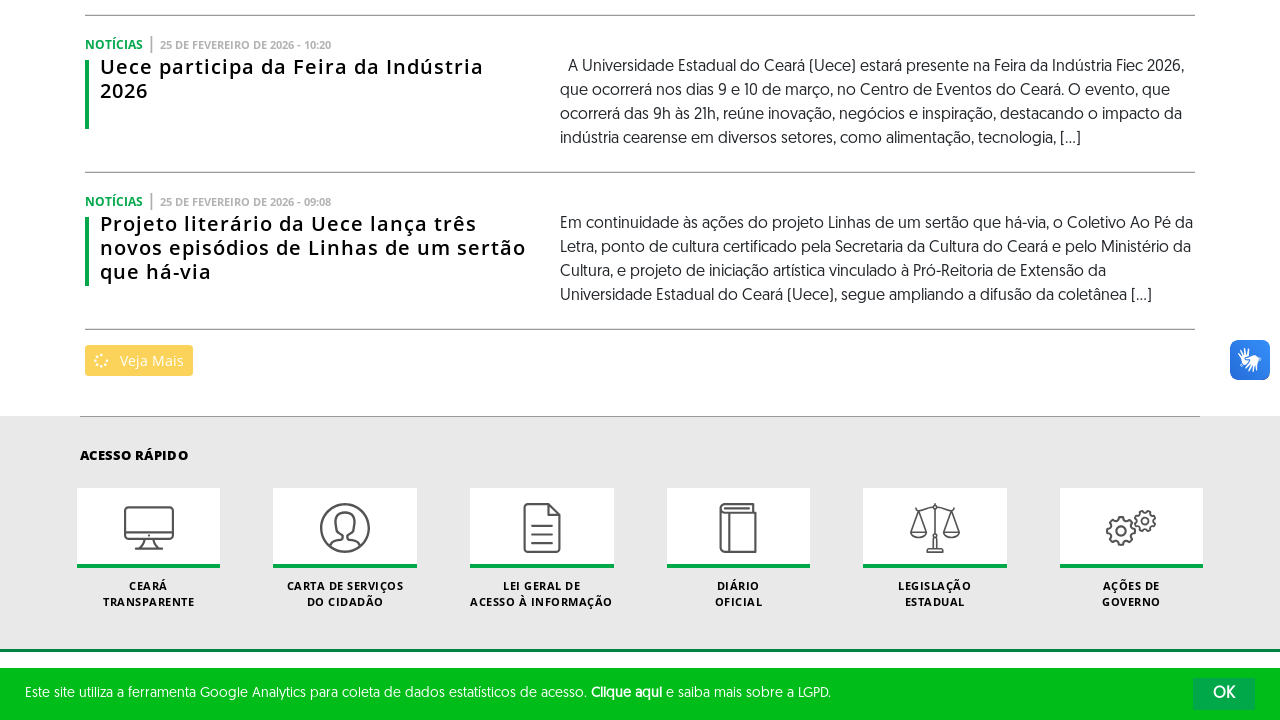

Waited for new content to load (iteration 2)
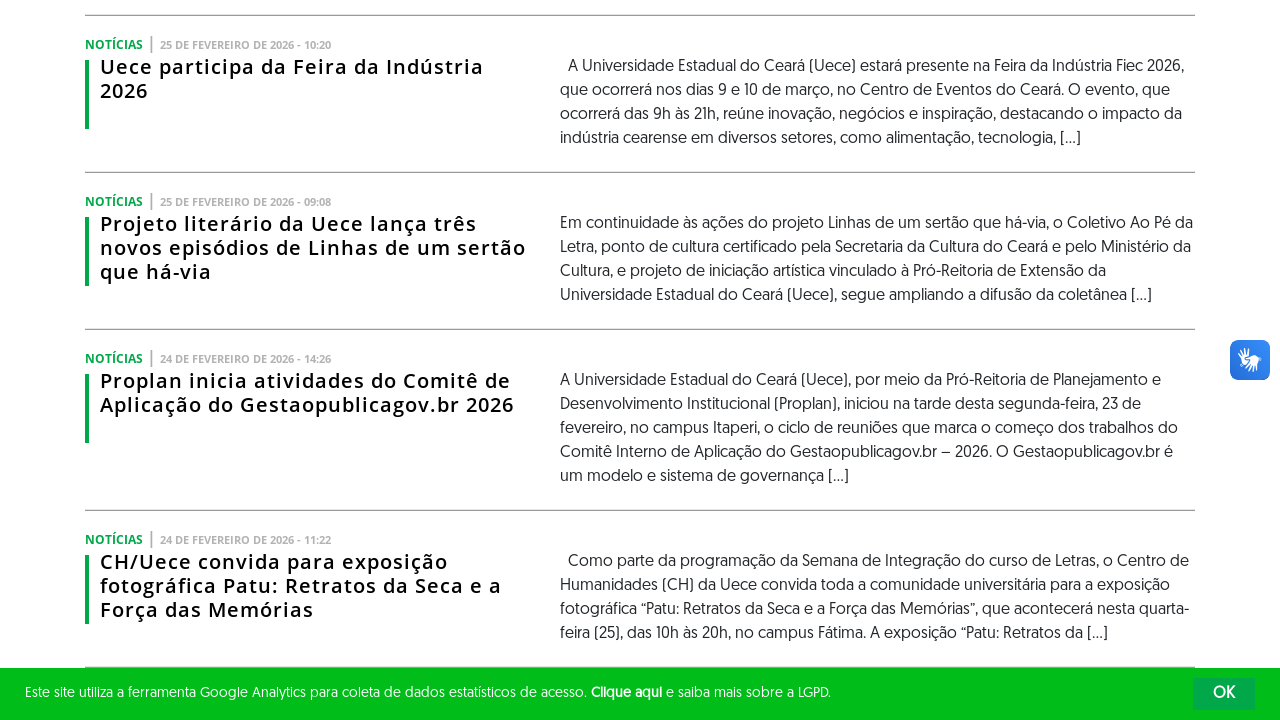

Scrolled to 'Veja Mais' button (iteration 3)
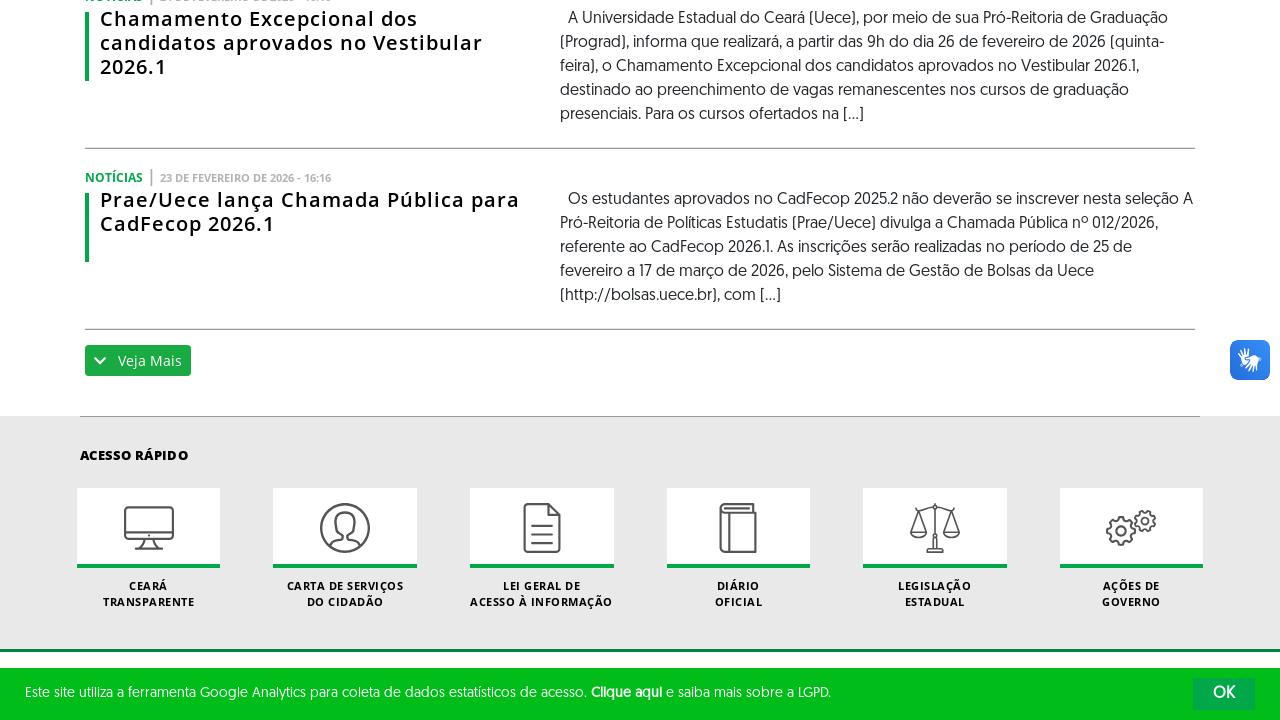

Clicked 'Veja Mais' button to load more news (iteration 3) at (138, 361) on .cc-button
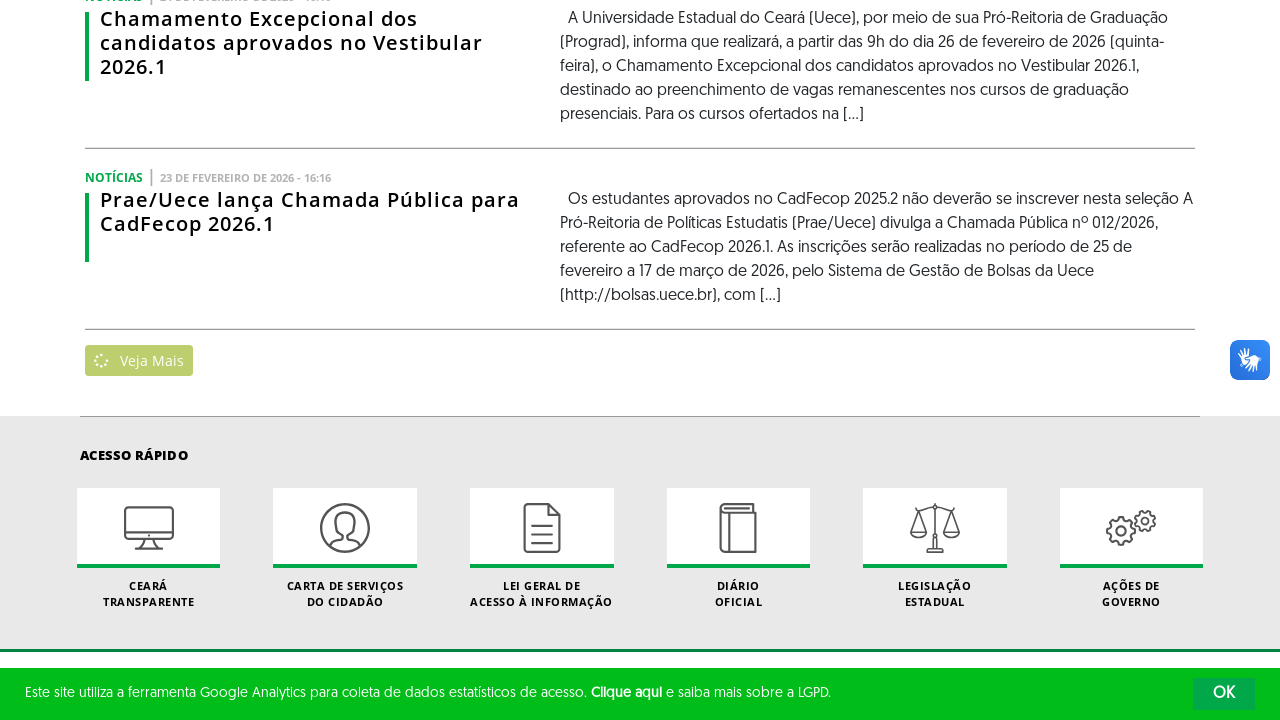

Waited for new content to load (iteration 3)
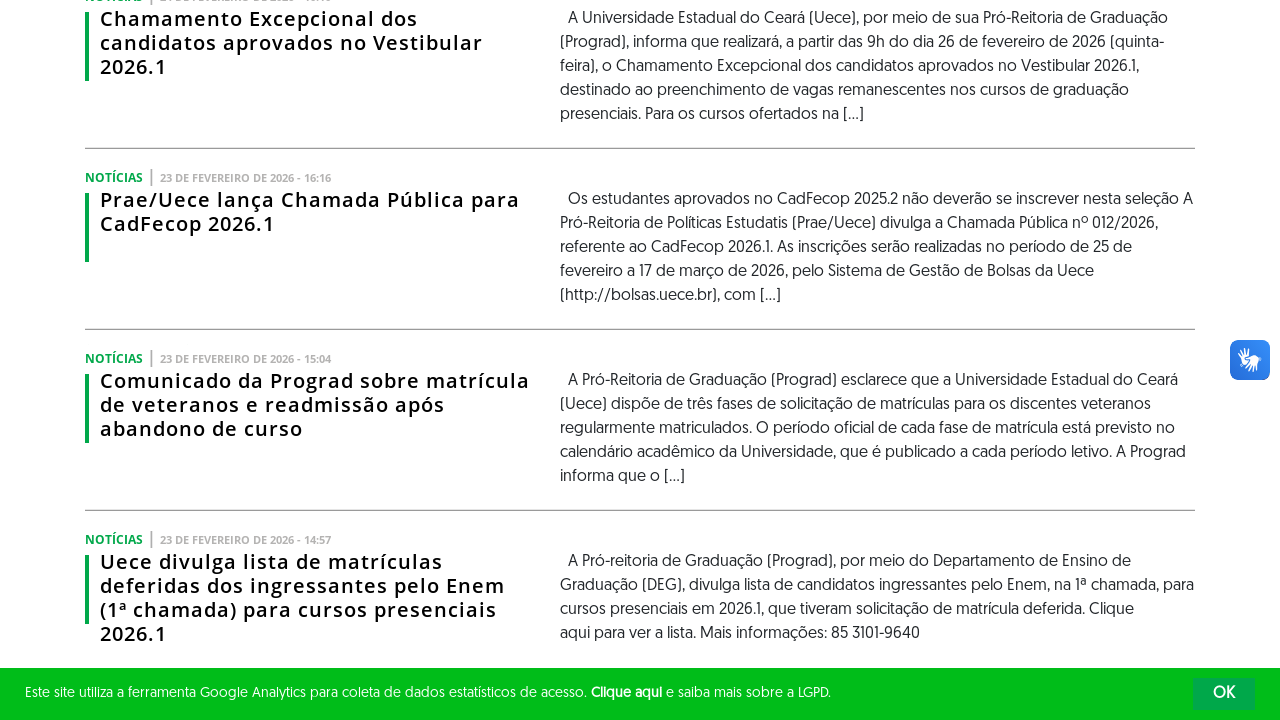

Final verification: news items are displayed
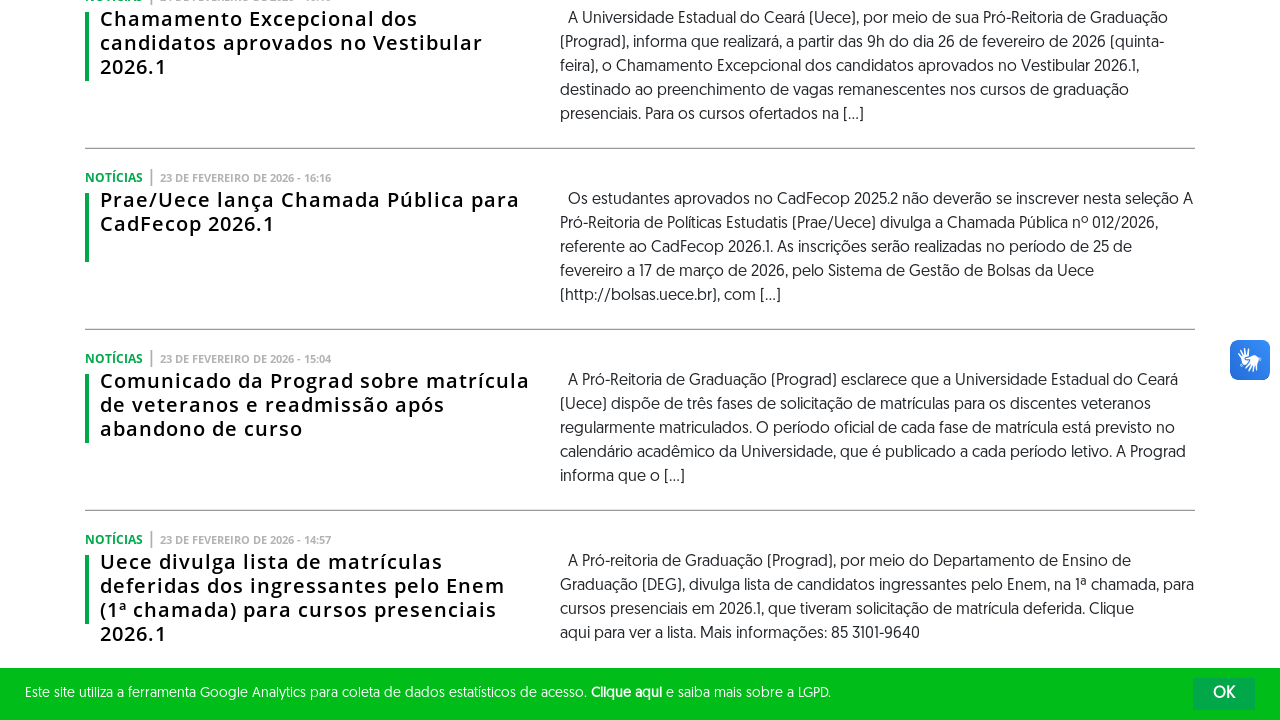

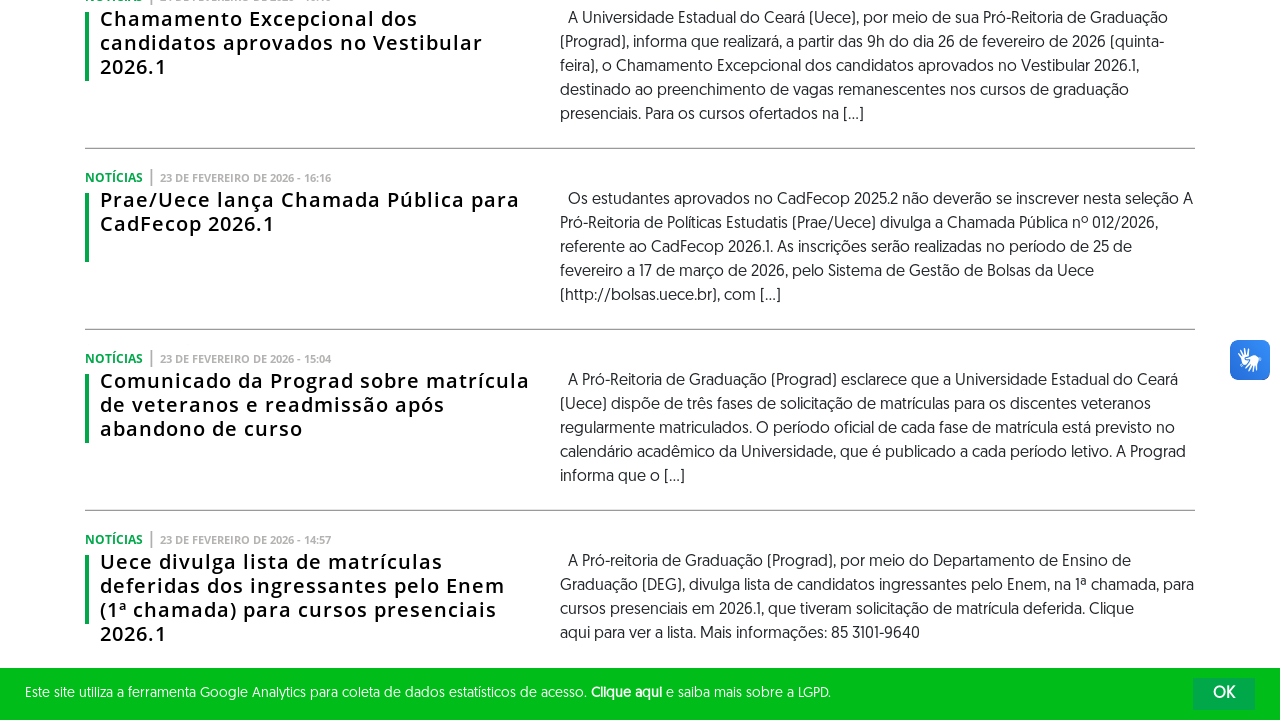